Navigates to a practice automation page and interacts with a table to extract row and column information

Starting URL: https://rahulshettyacademy.com/AutomationPractice/

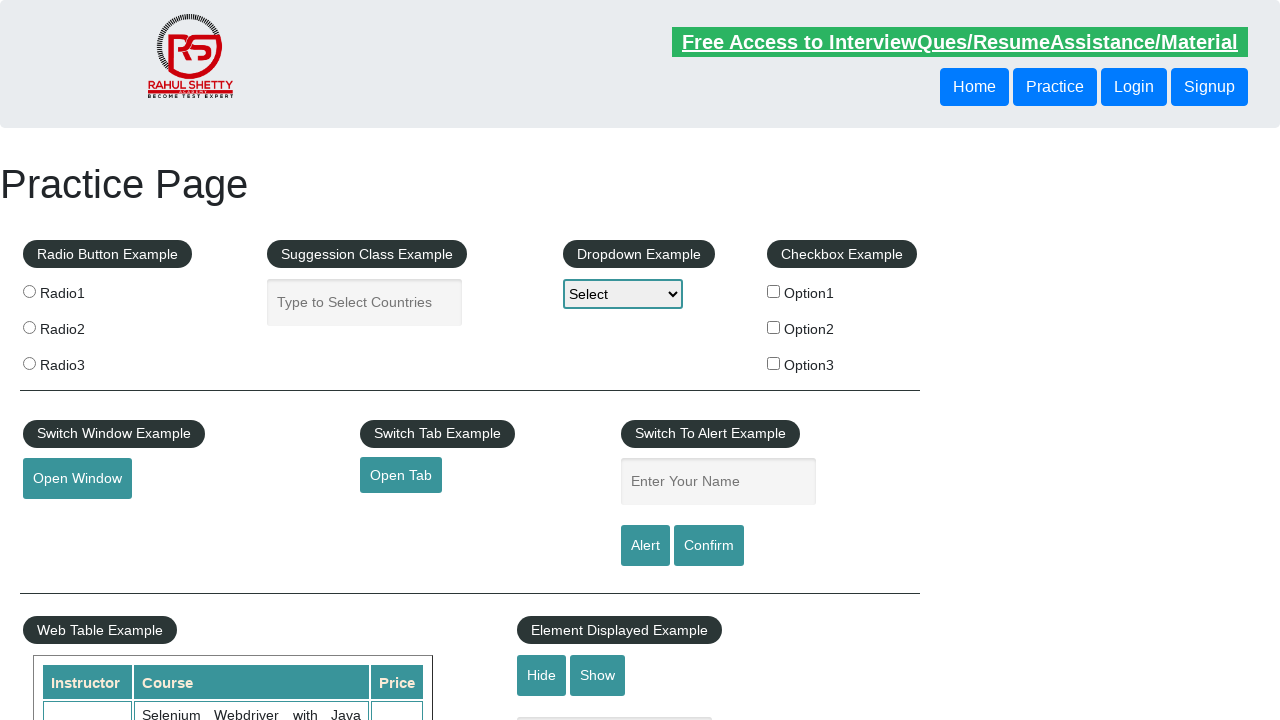

Waited for product table to load
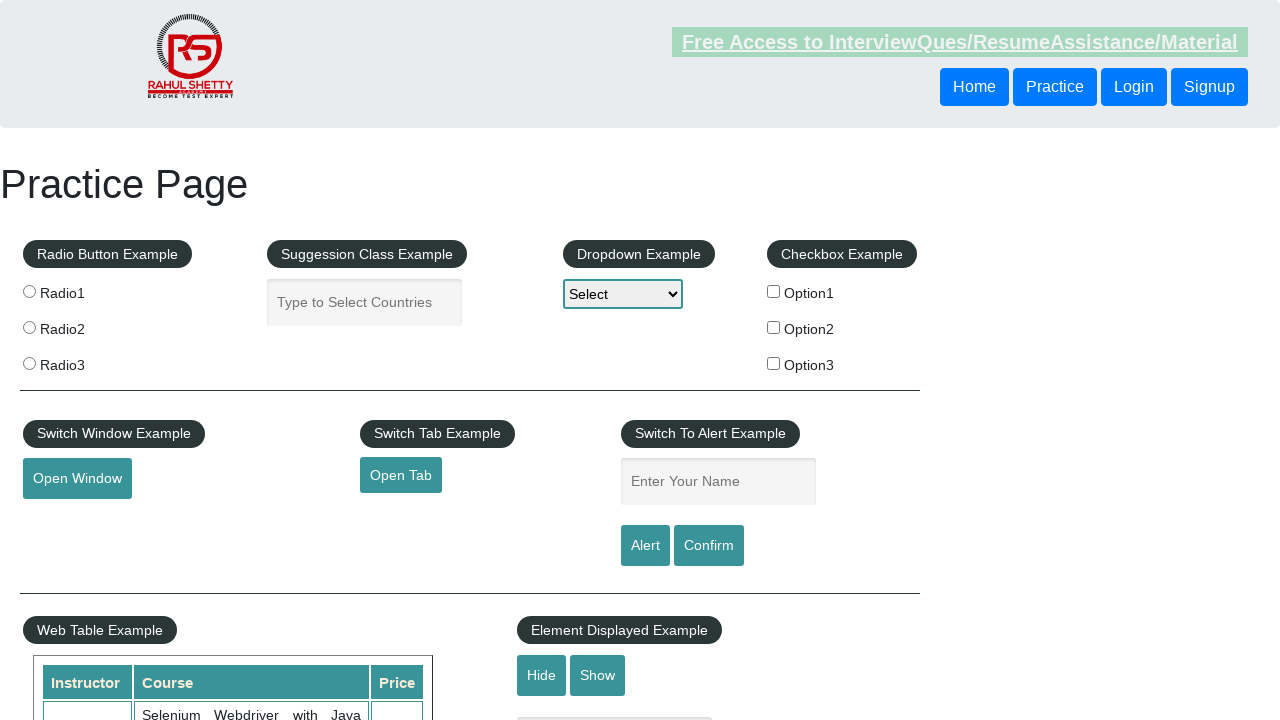

Retrieved all rows from product table, counted columns
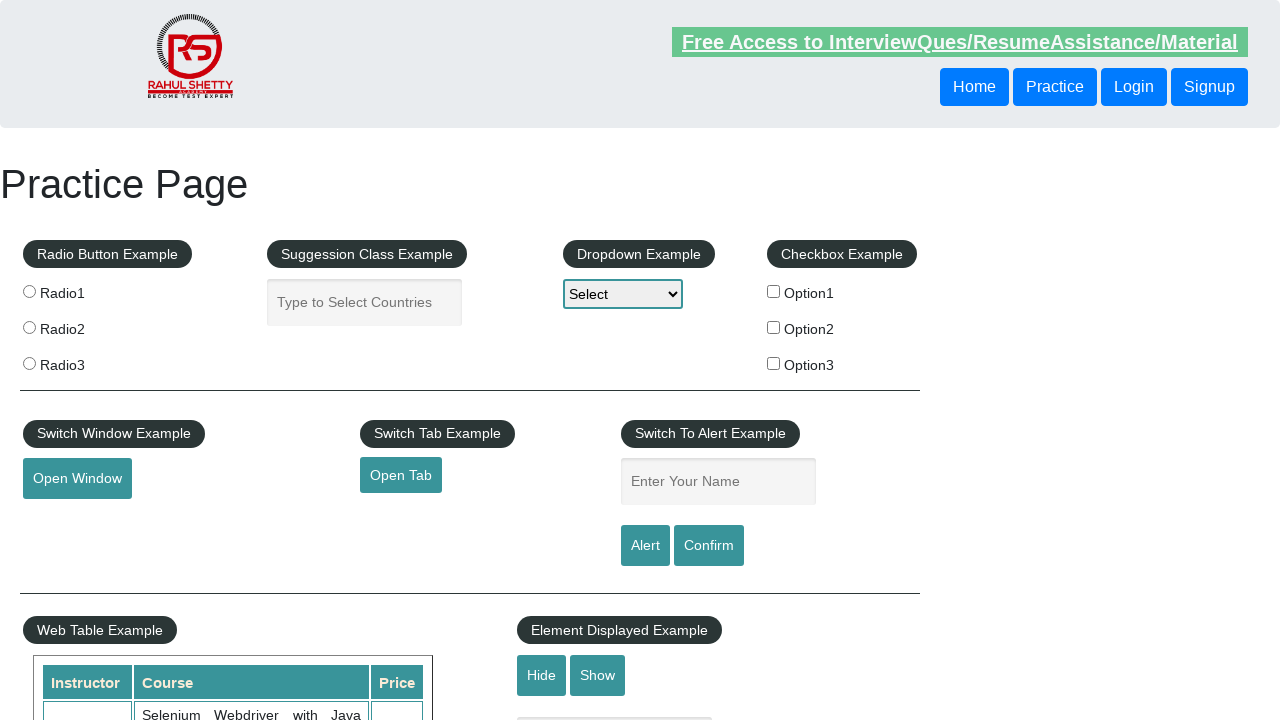

Retrieved table headers and counted rows
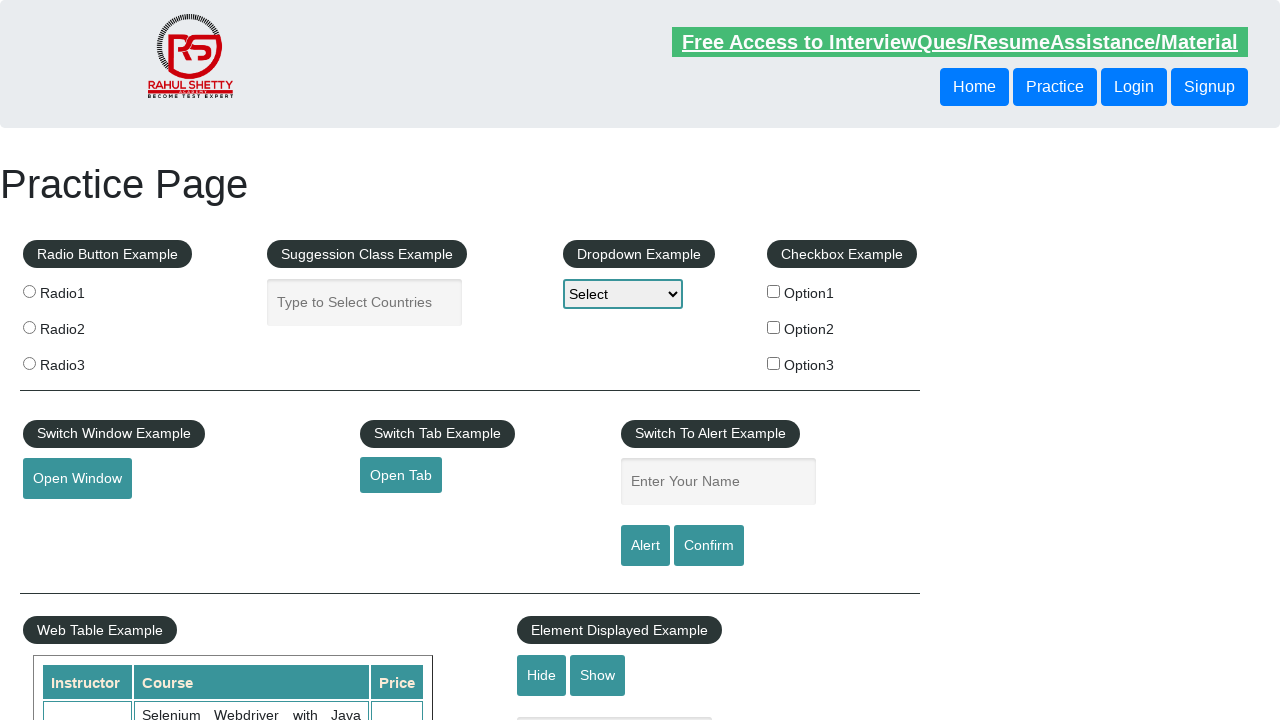

Extracted text content from third row of table
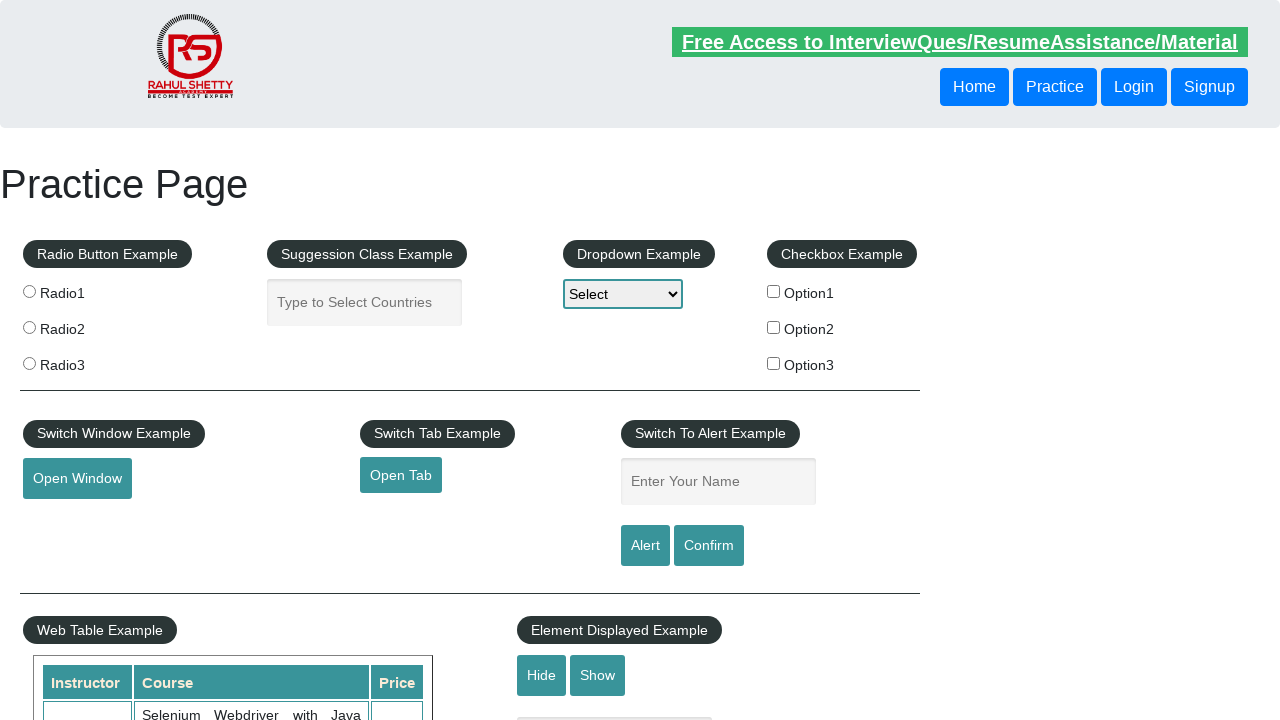

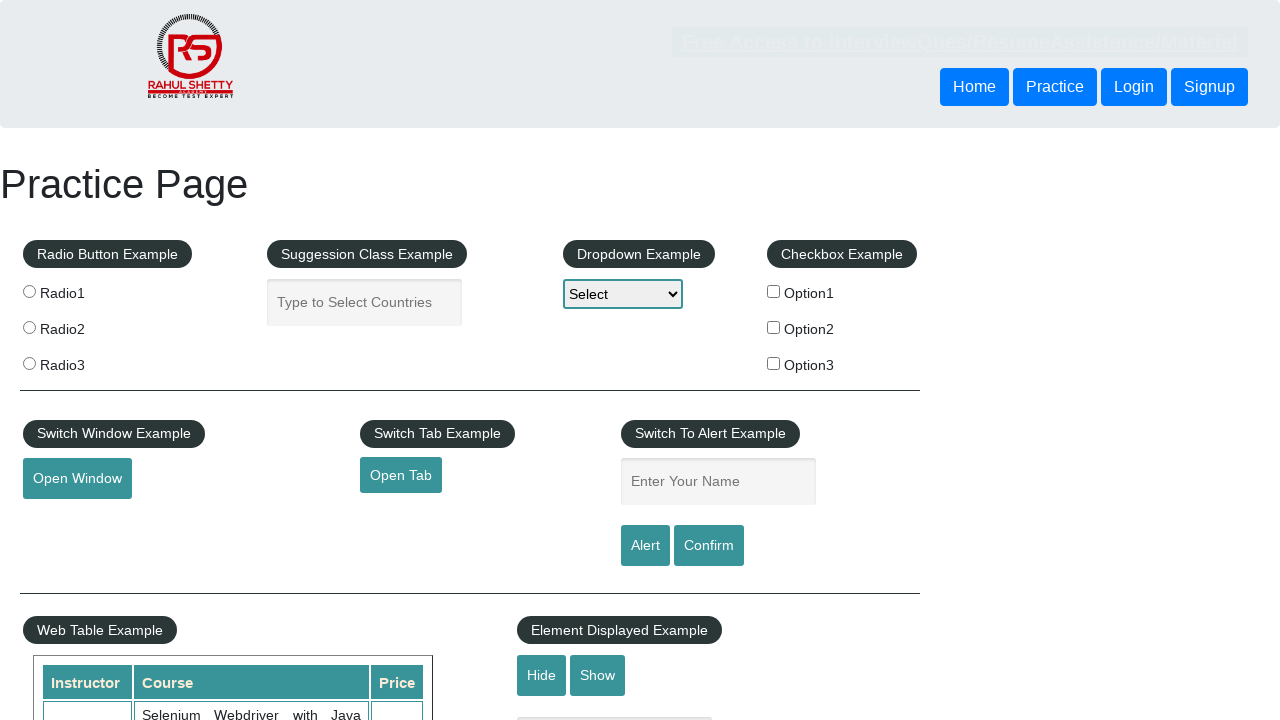